Navigates to a CSDN blog article page and verifies the page content loads successfully

Starting URL: https://blog.csdn.net/zwq912318834/article/details/78626739

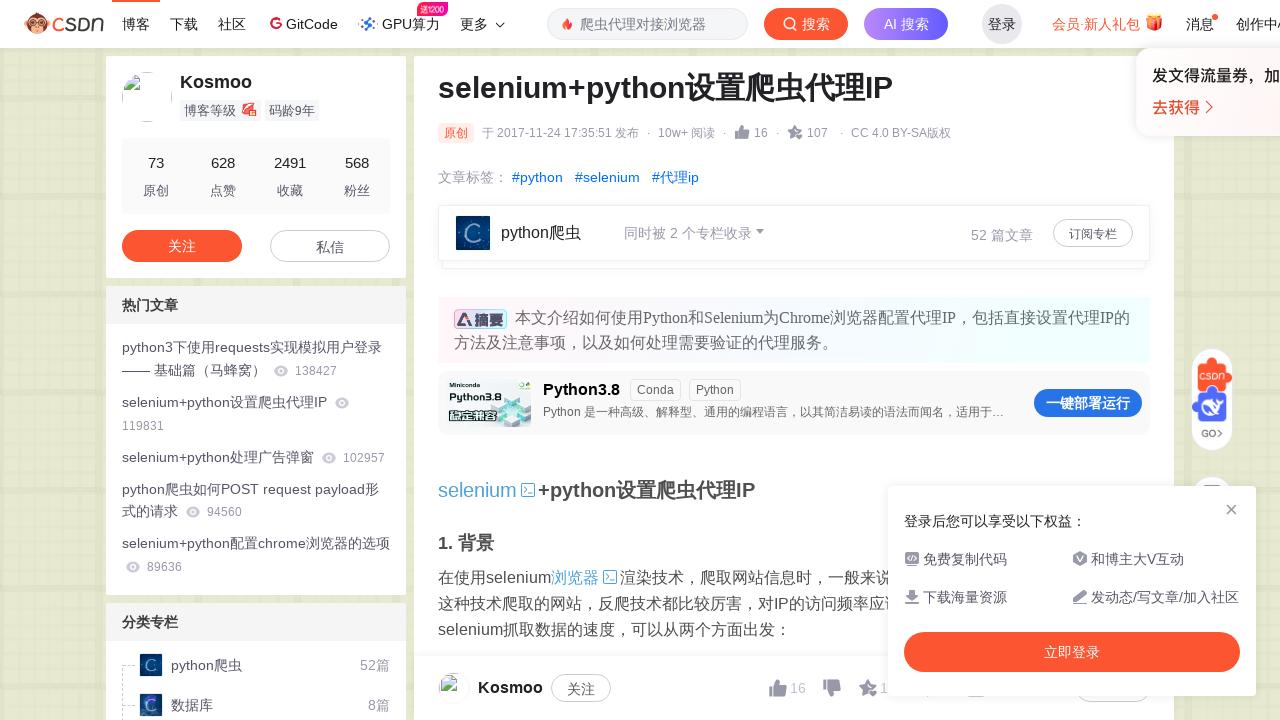

Article content loaded on CSDN blog page
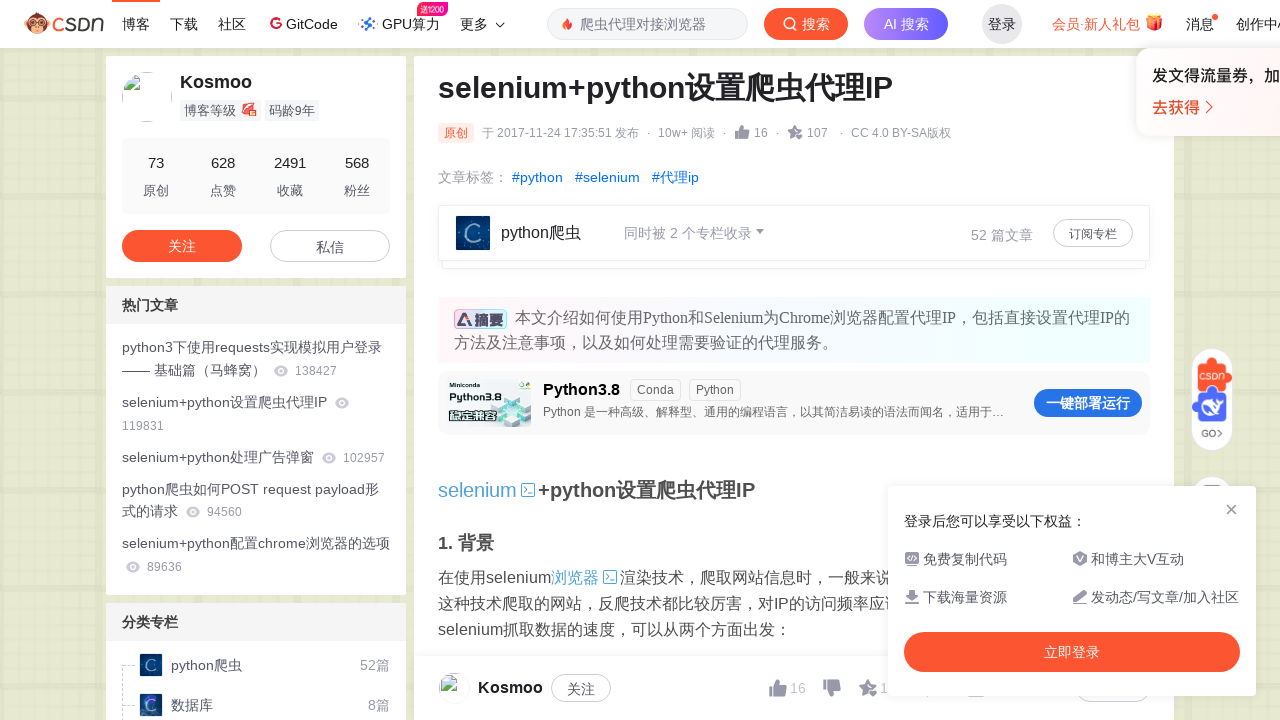

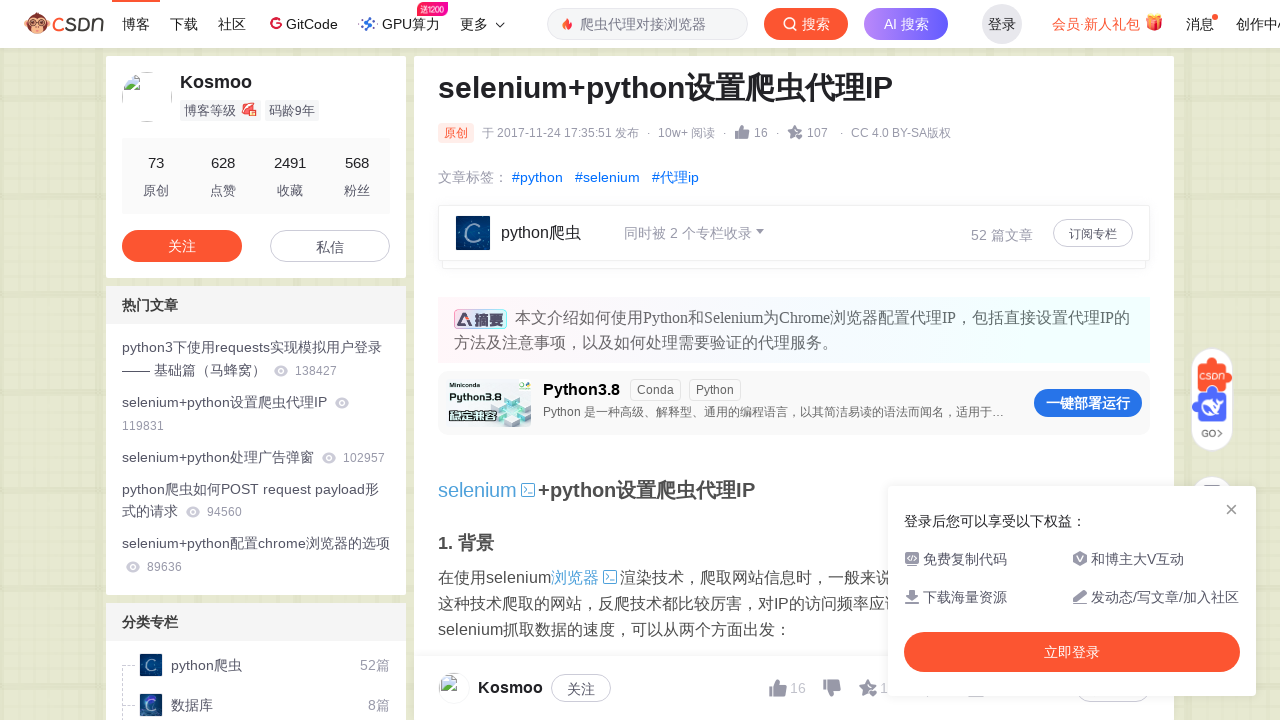